Tests jQuery UI custom dropdown by clicking to open, selecting various number values, and verifying the selections are displayed correctly

Starting URL: http://jqueryui.com/resources/demos/selectmenu/default.html

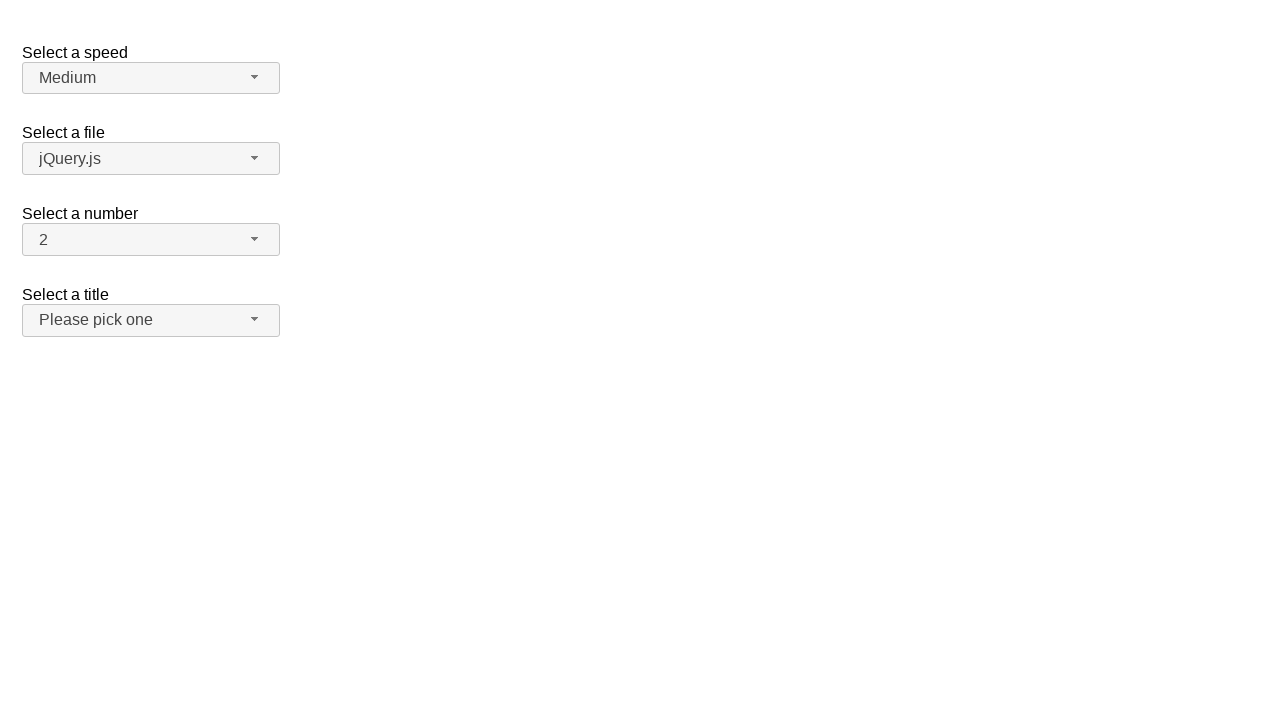

Clicked custom dropdown button to open menu at (151, 240) on #number-button
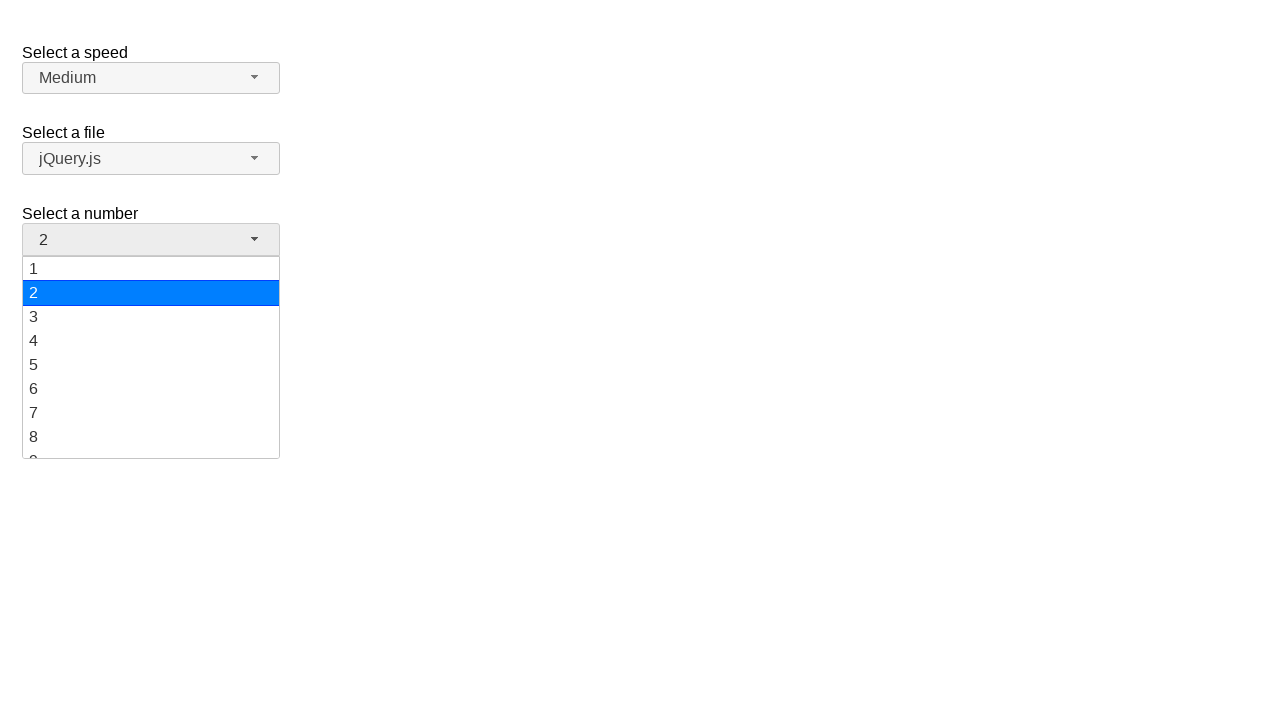

Dropdown menu items loaded
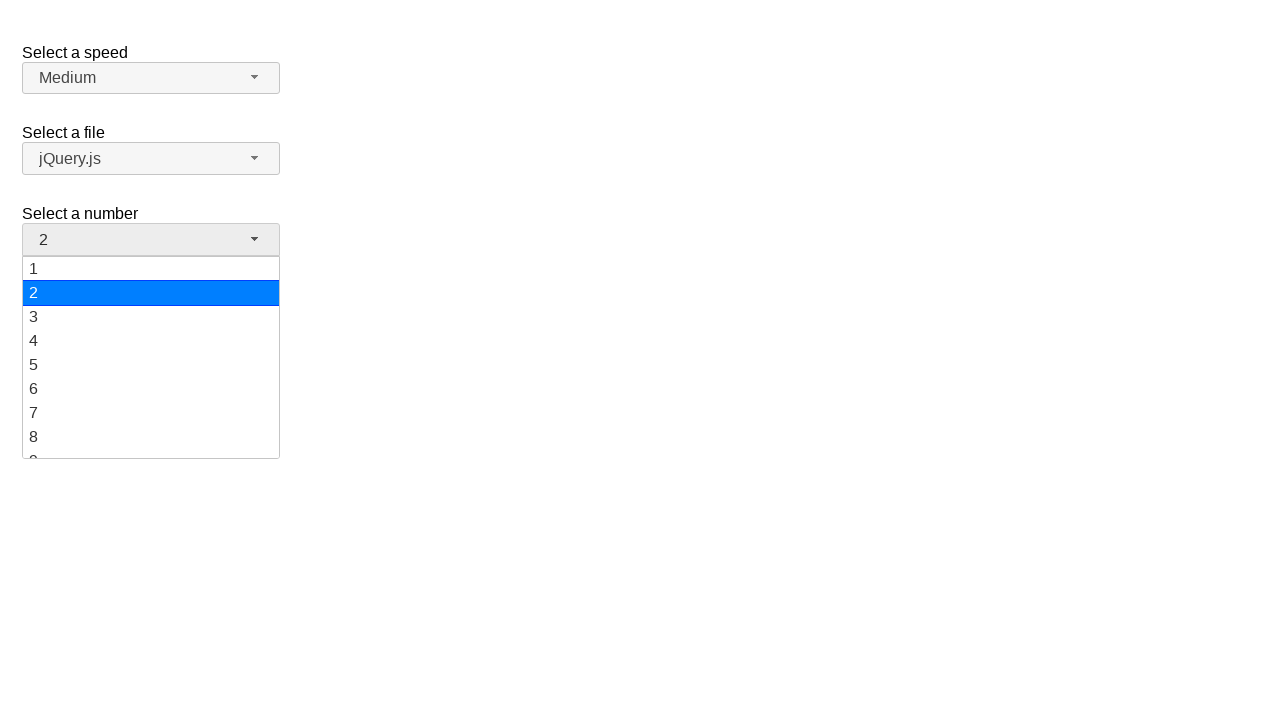

Selected '19' from dropdown menu at (151, 445) on #number-menu li.ui-menu-item:has-text('19')
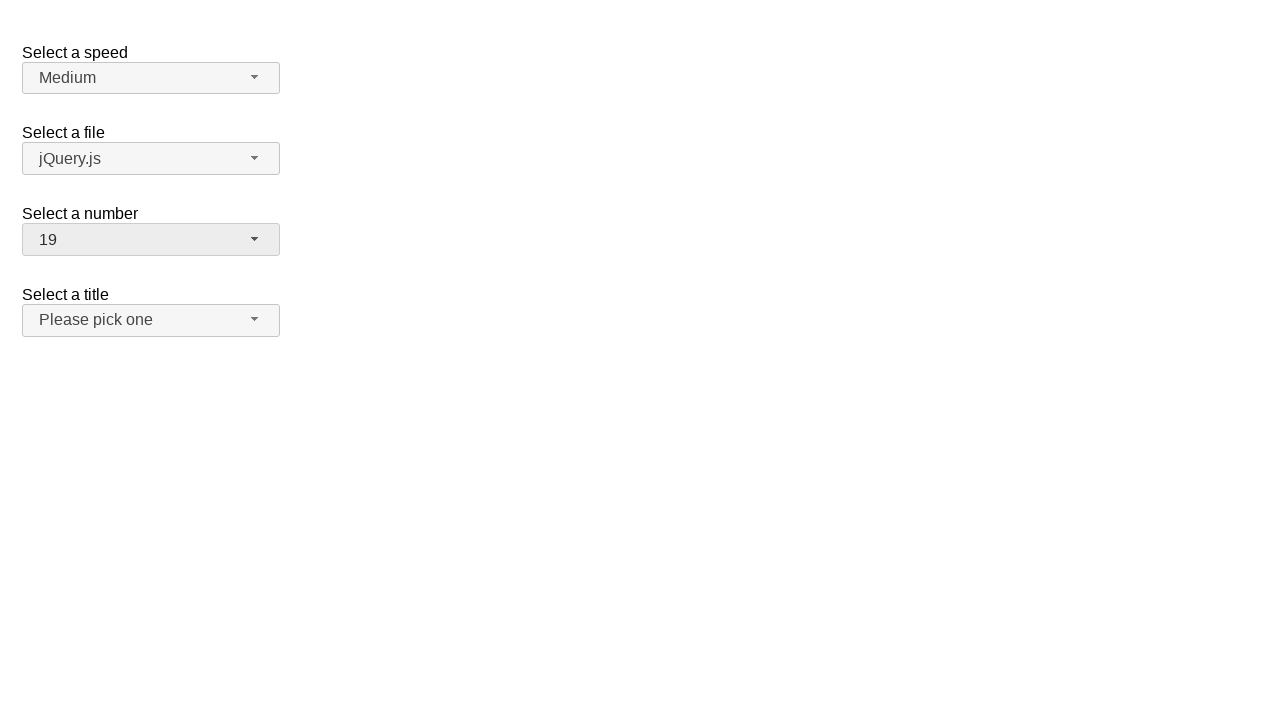

Verified '19' is displayed in dropdown button
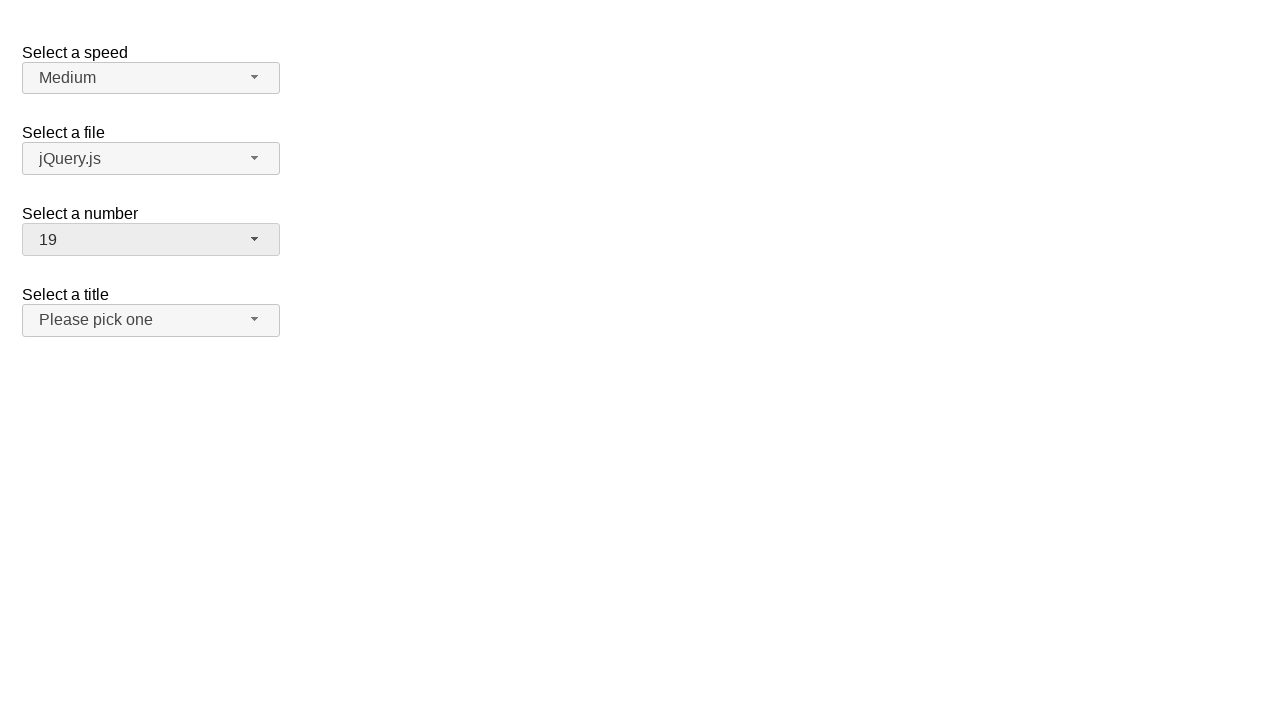

Clicked custom dropdown button to open menu at (151, 240) on #number-button
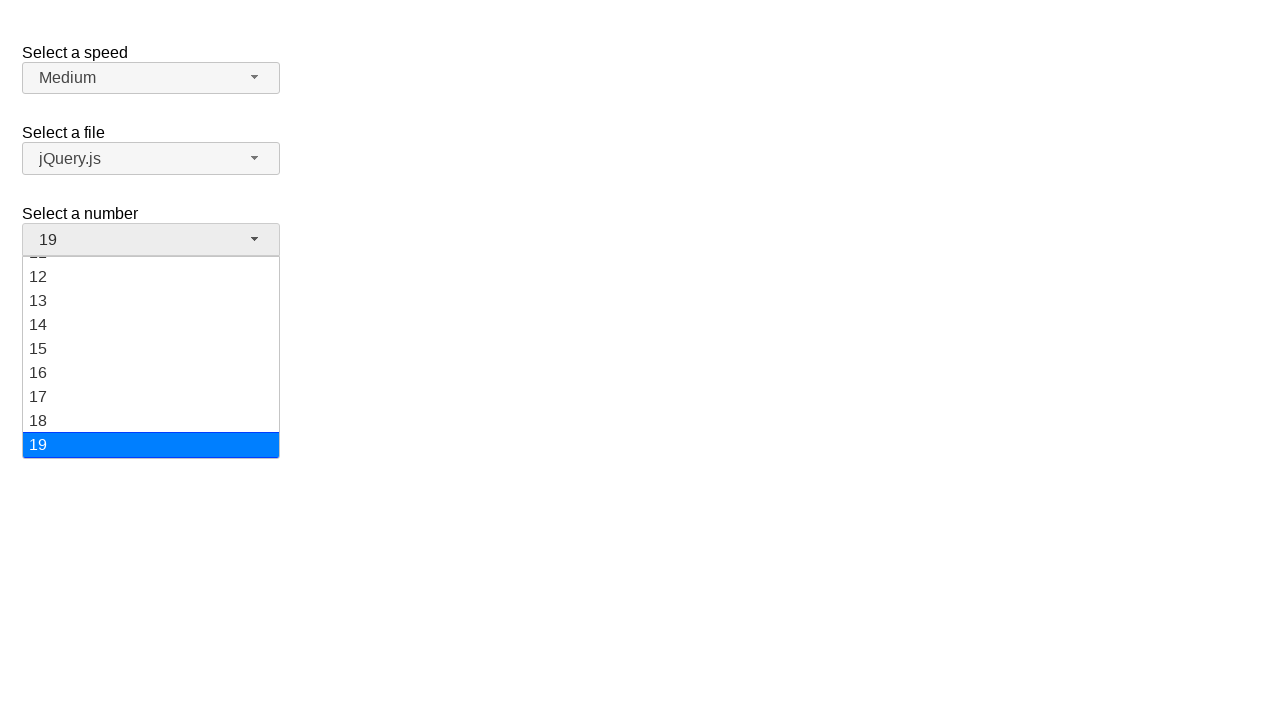

Dropdown menu items loaded
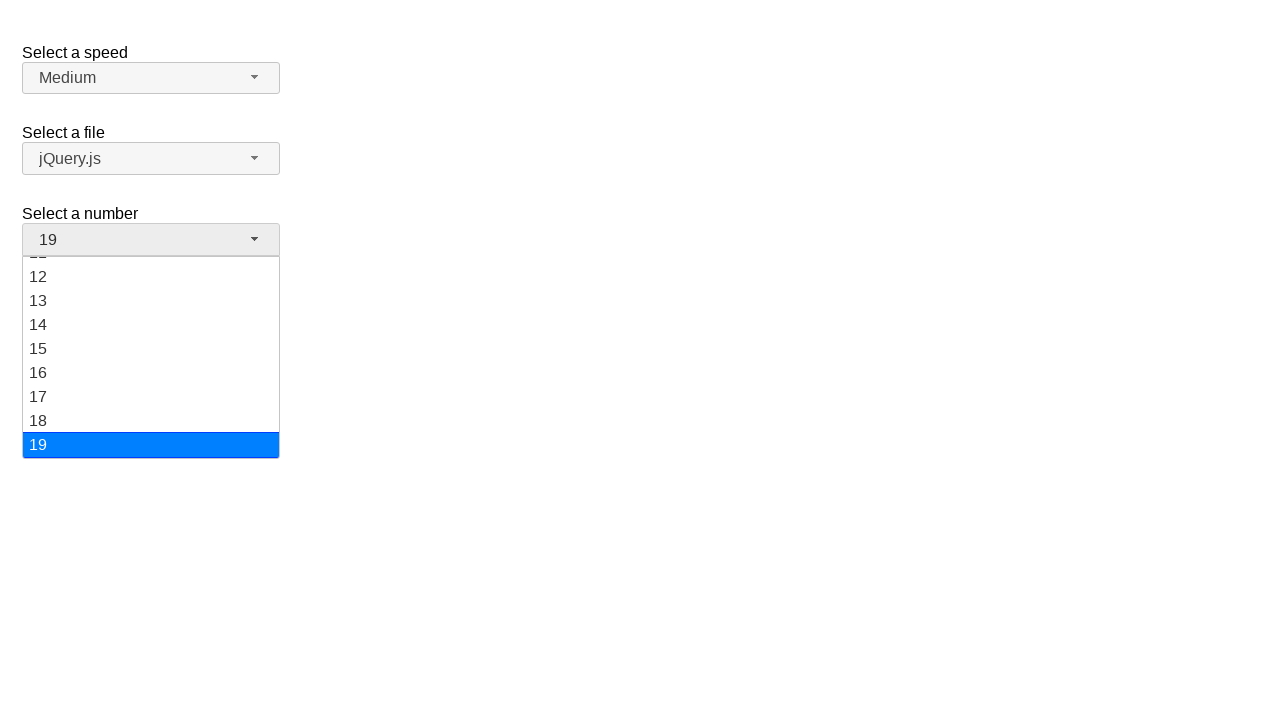

Selected '1' from dropdown menu at (151, 269) on #number-menu li.ui-menu-item:has-text('1')
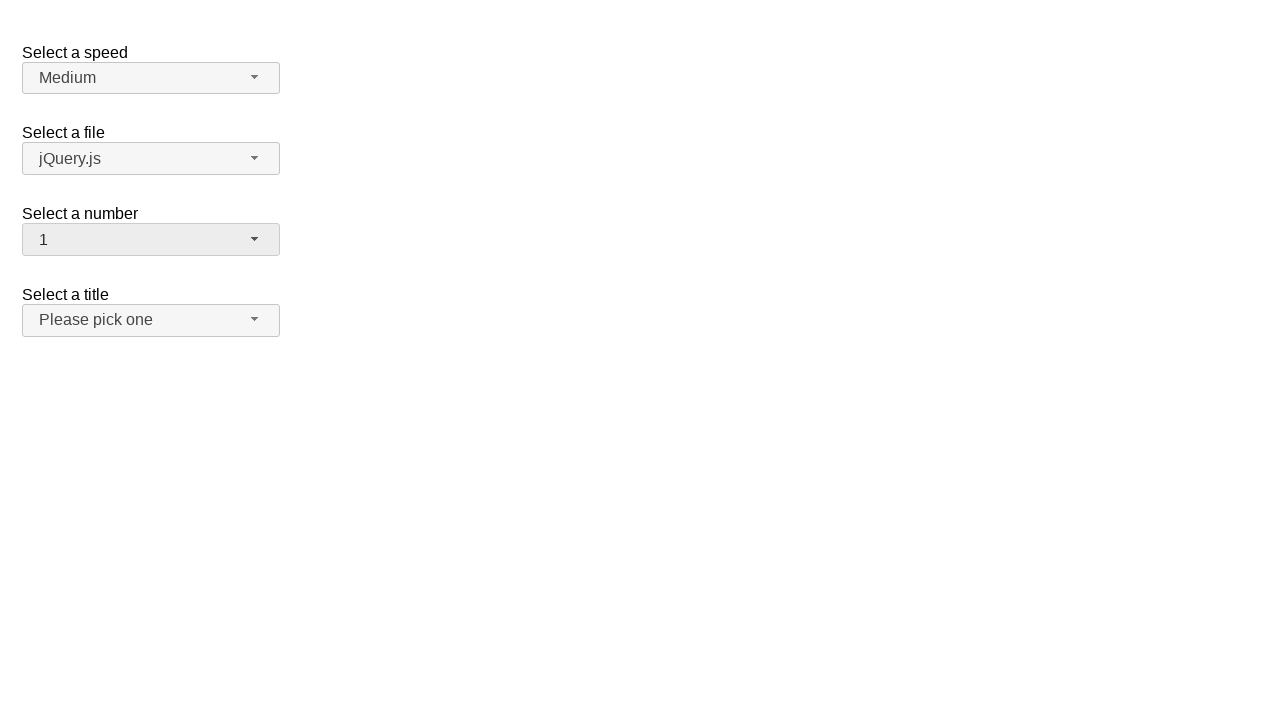

Verified '1' is displayed in dropdown button
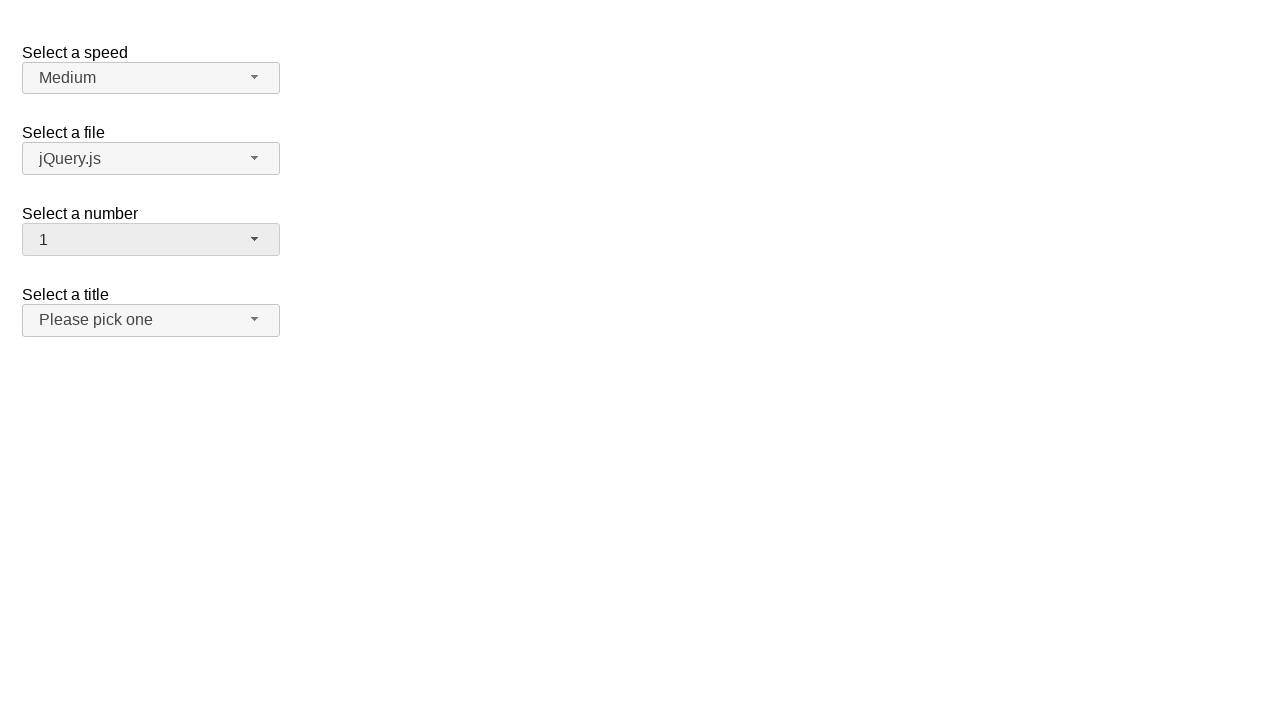

Clicked custom dropdown button to open menu at (151, 240) on #number-button
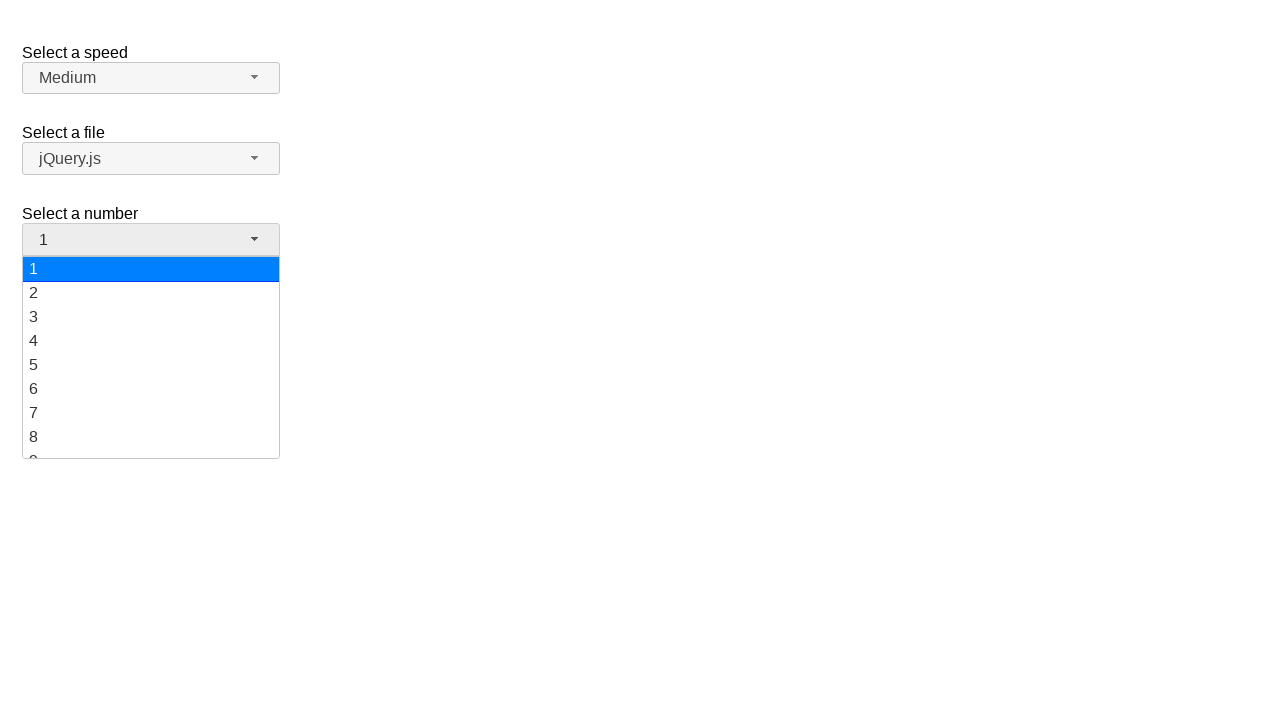

Dropdown menu items loaded
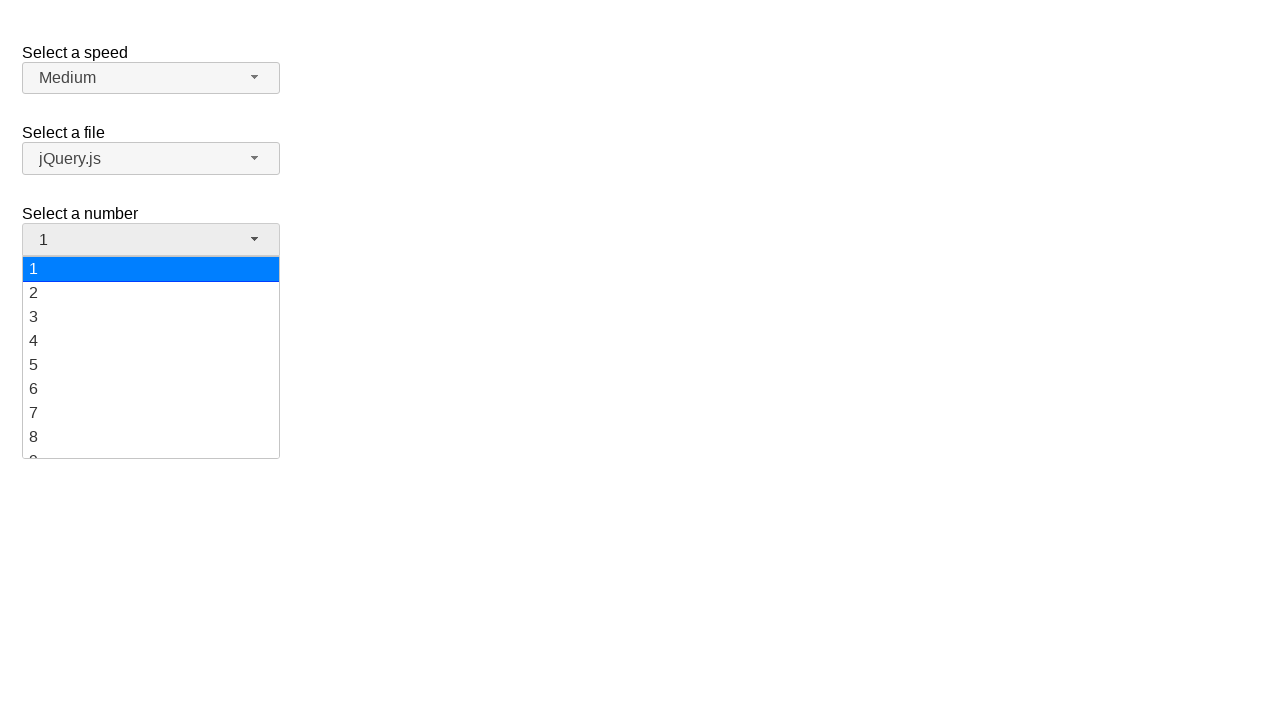

Selected '13' from dropdown menu at (151, 357) on #number-menu li.ui-menu-item:has-text('13')
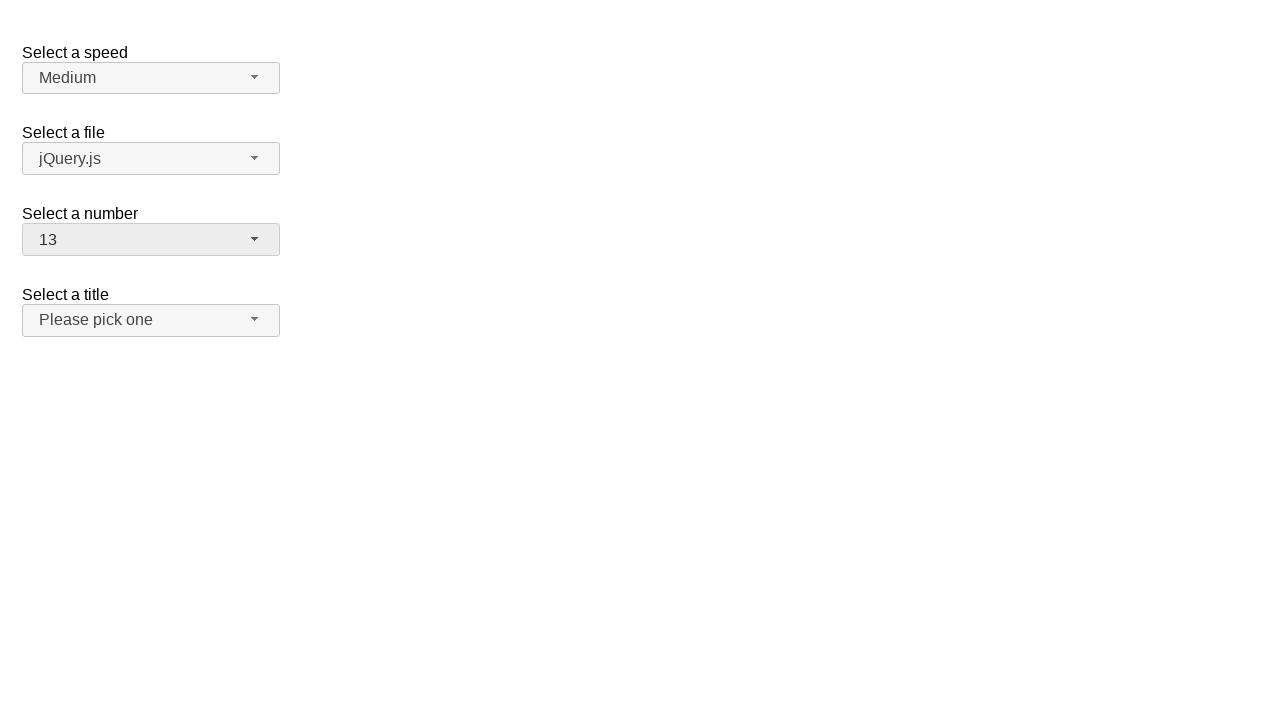

Verified '13' is displayed in dropdown button
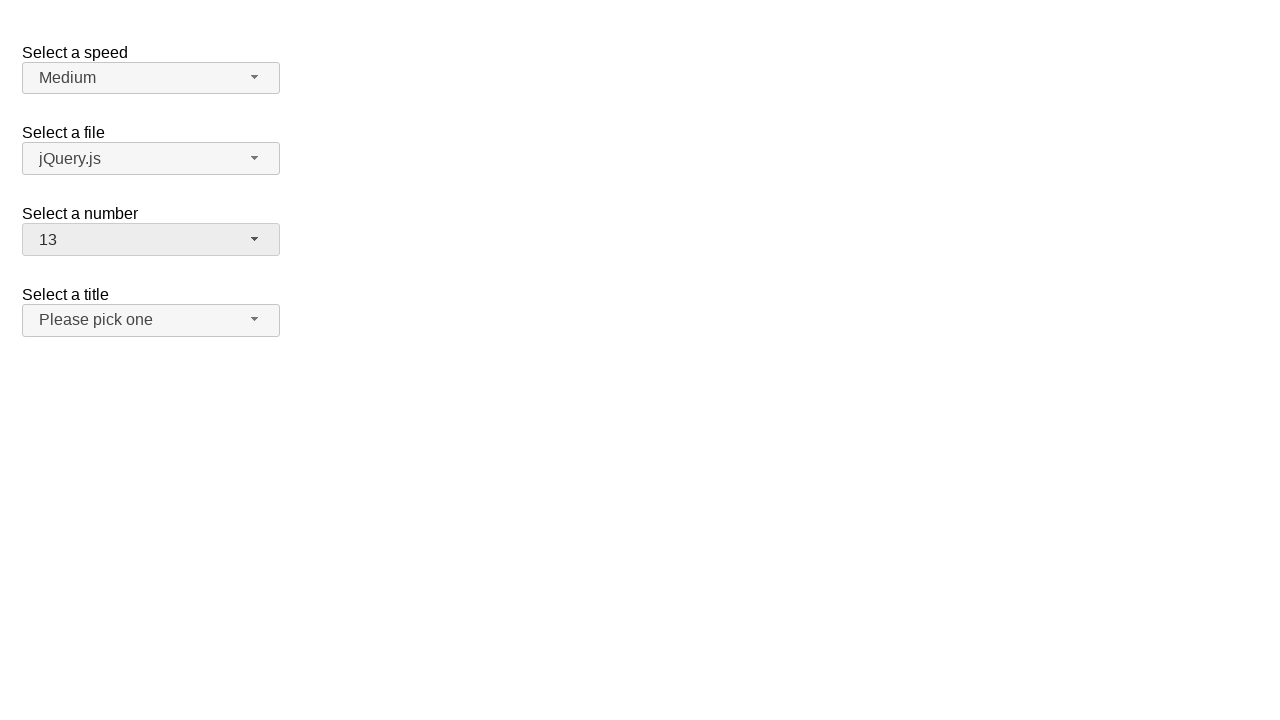

Clicked custom dropdown button to open menu at (151, 240) on #number-button
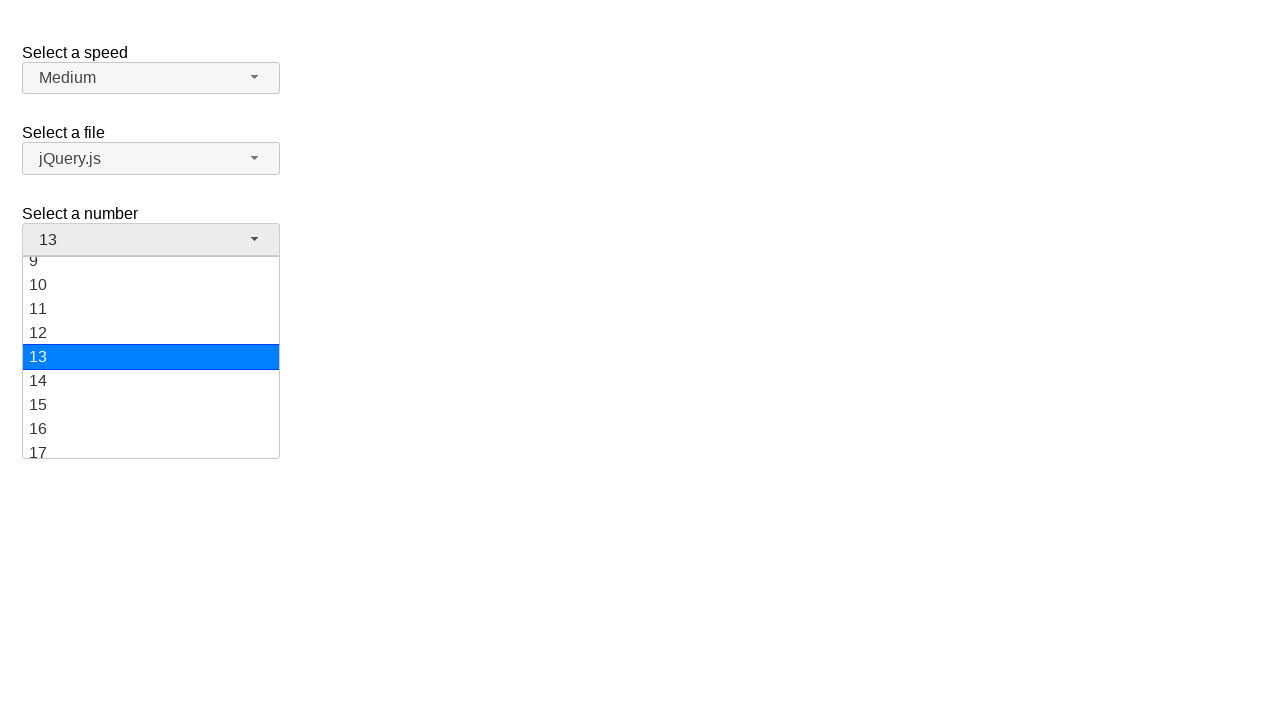

Dropdown menu items loaded
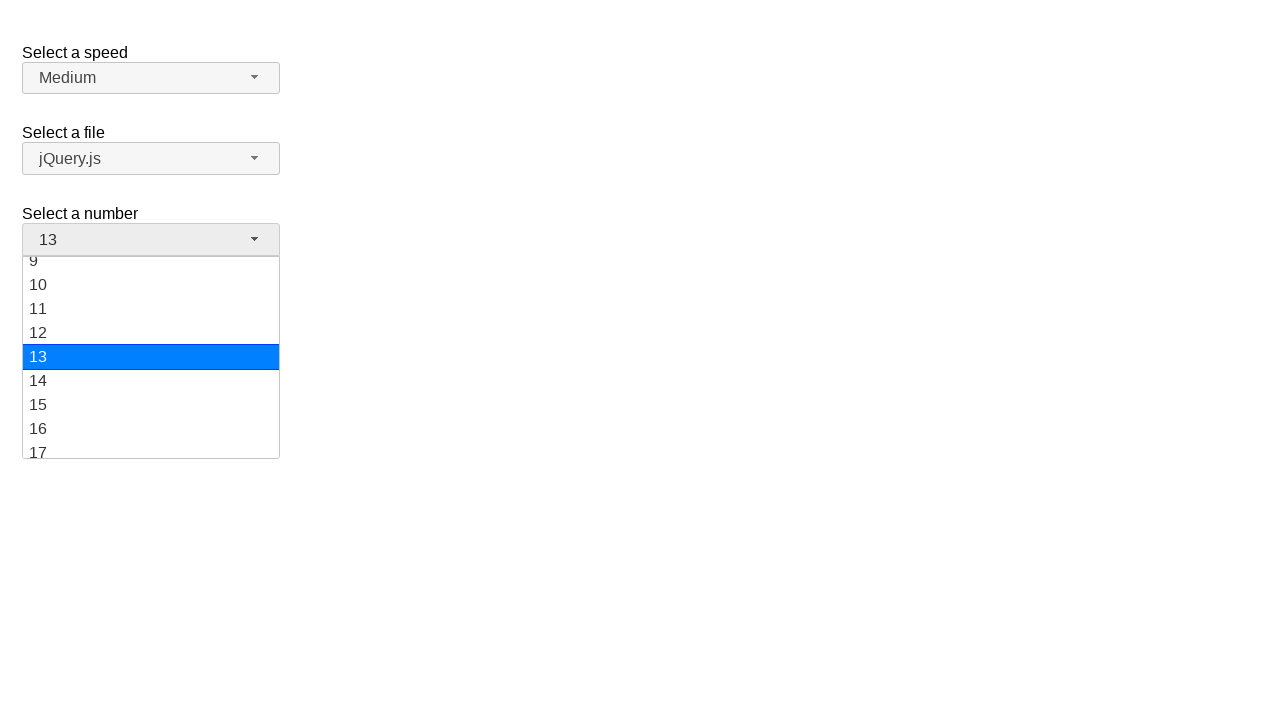

Selected '2' from dropdown menu at (151, 293) on #number-menu li.ui-menu-item:has-text('2')
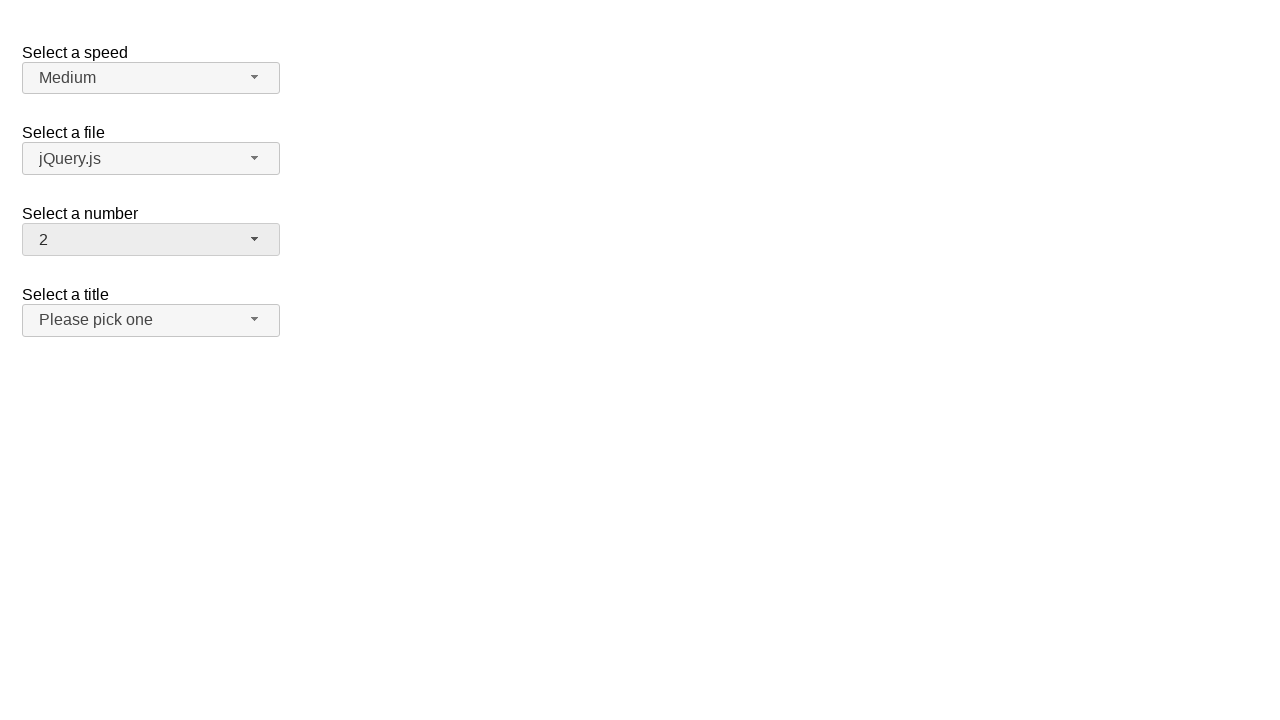

Verified '2' is displayed in dropdown button
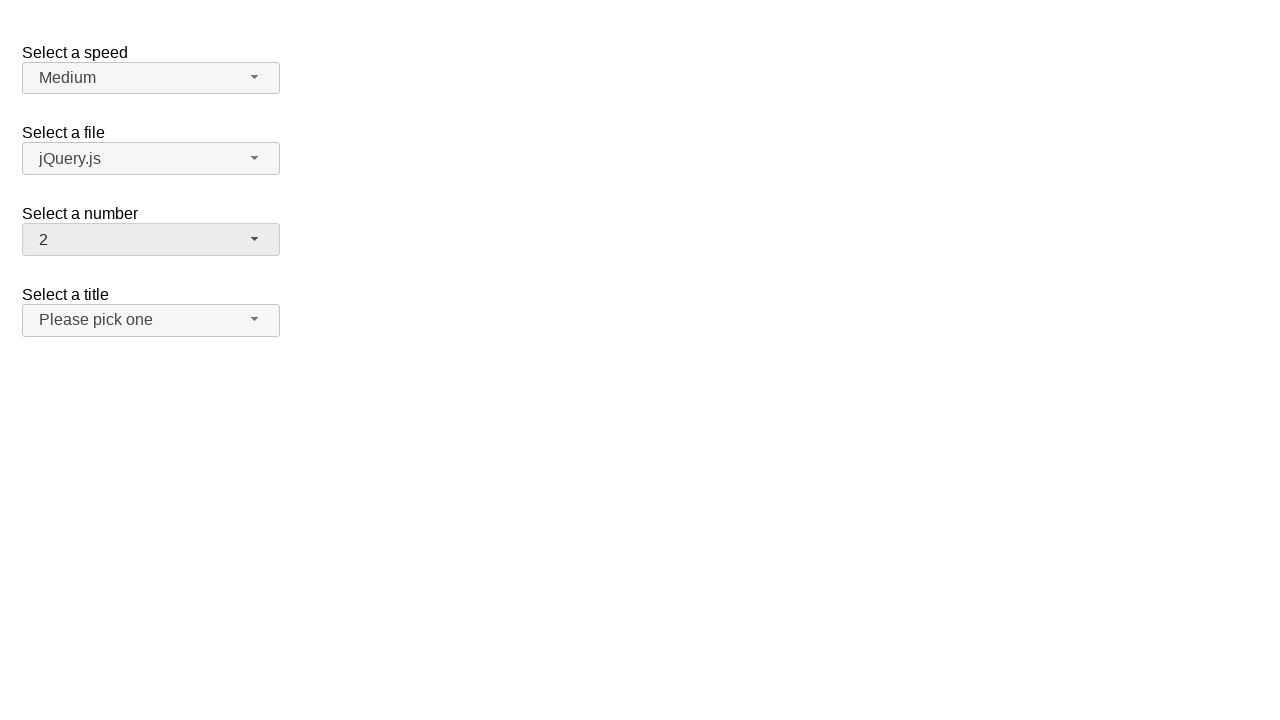

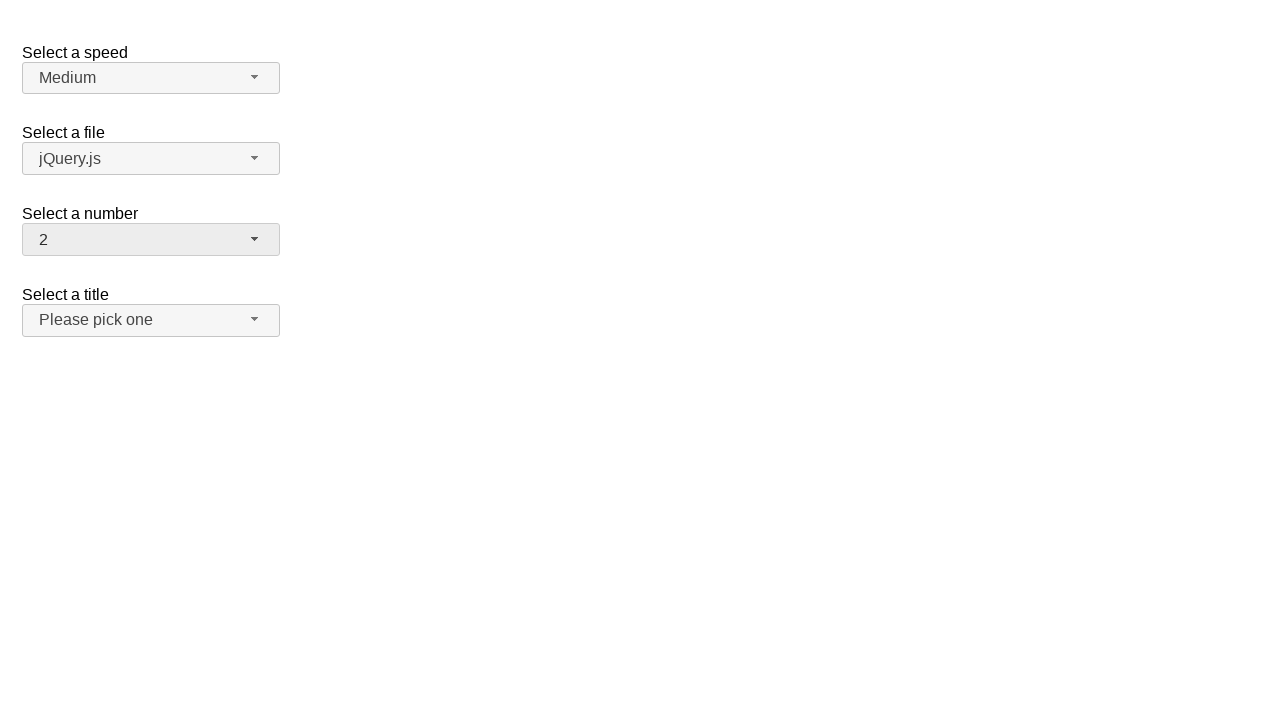